Tests filtering to display only active (non-completed) items

Starting URL: https://demo.playwright.dev/todomvc

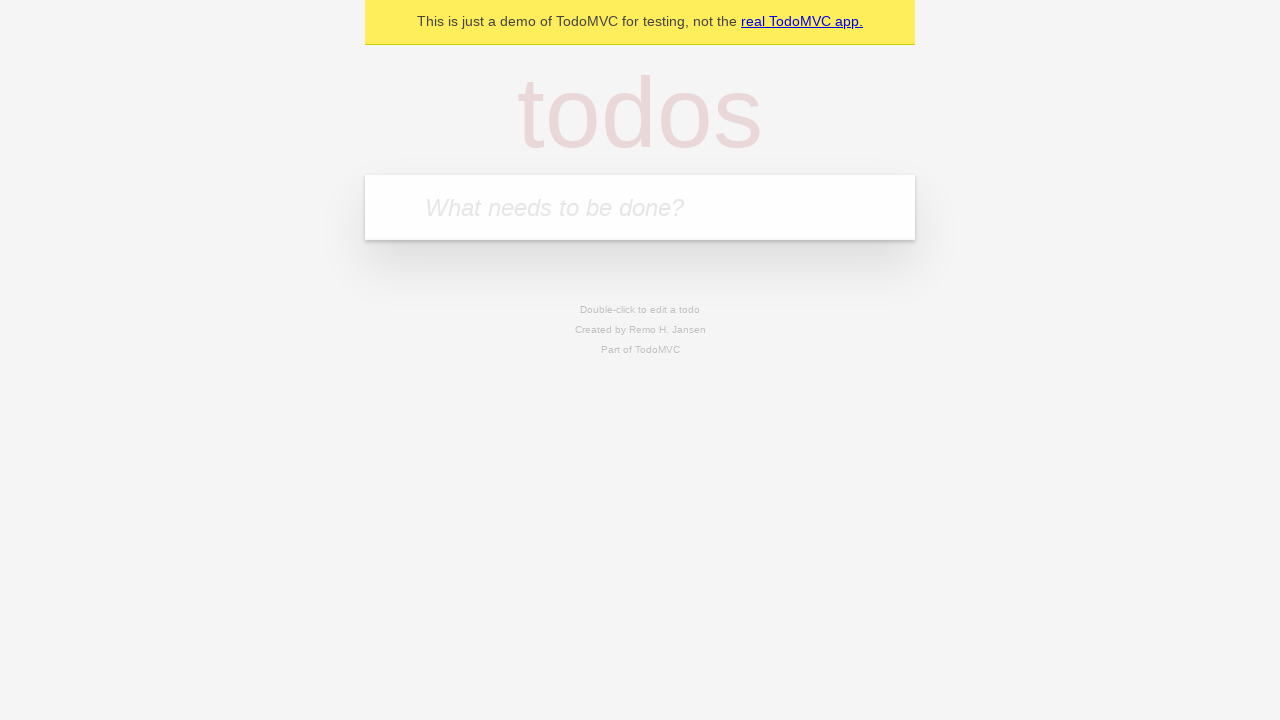

Filled todo input with 'buy some cheese' on internal:attr=[placeholder="What needs to be done?"i]
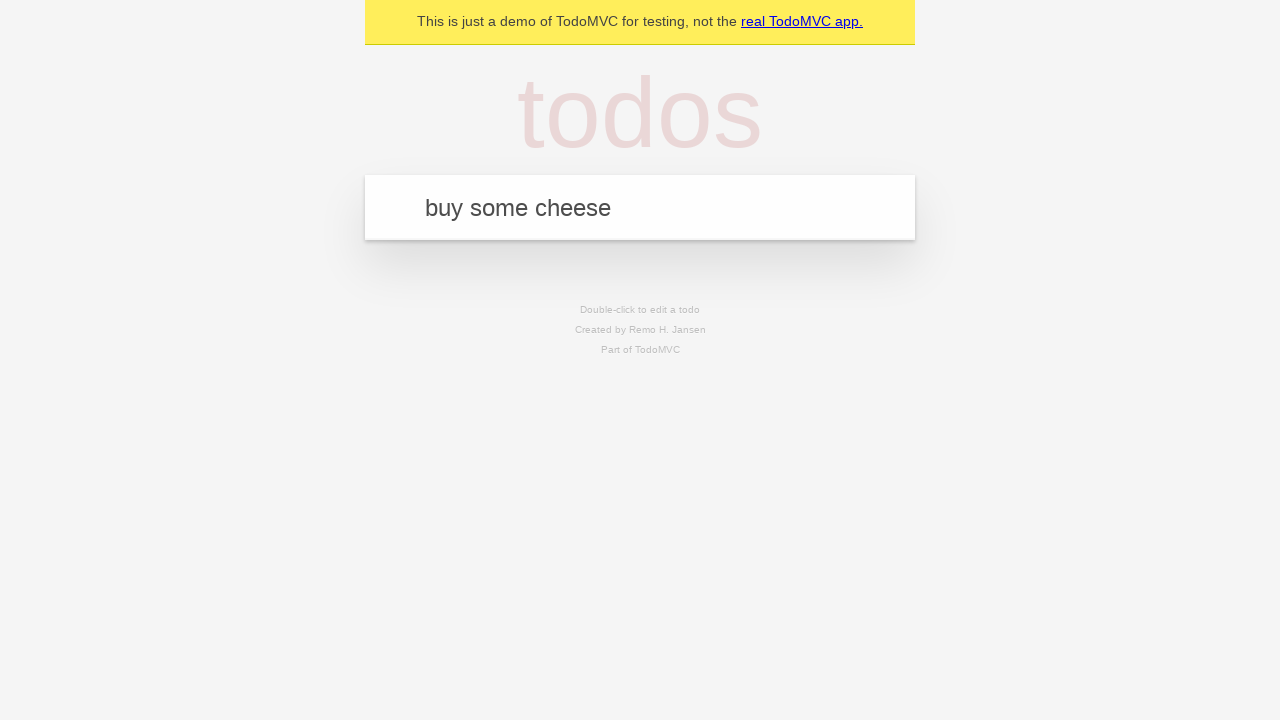

Pressed Enter to create first todo item on internal:attr=[placeholder="What needs to be done?"i]
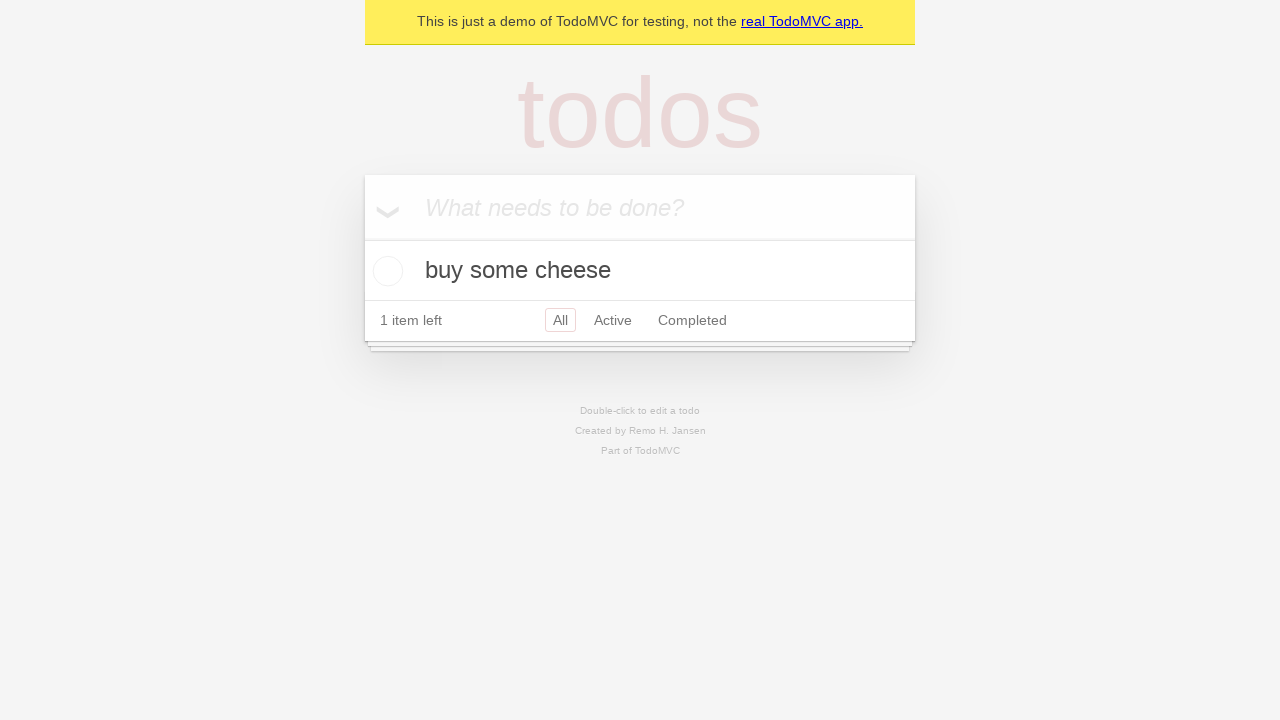

Filled todo input with 'feed the cat' on internal:attr=[placeholder="What needs to be done?"i]
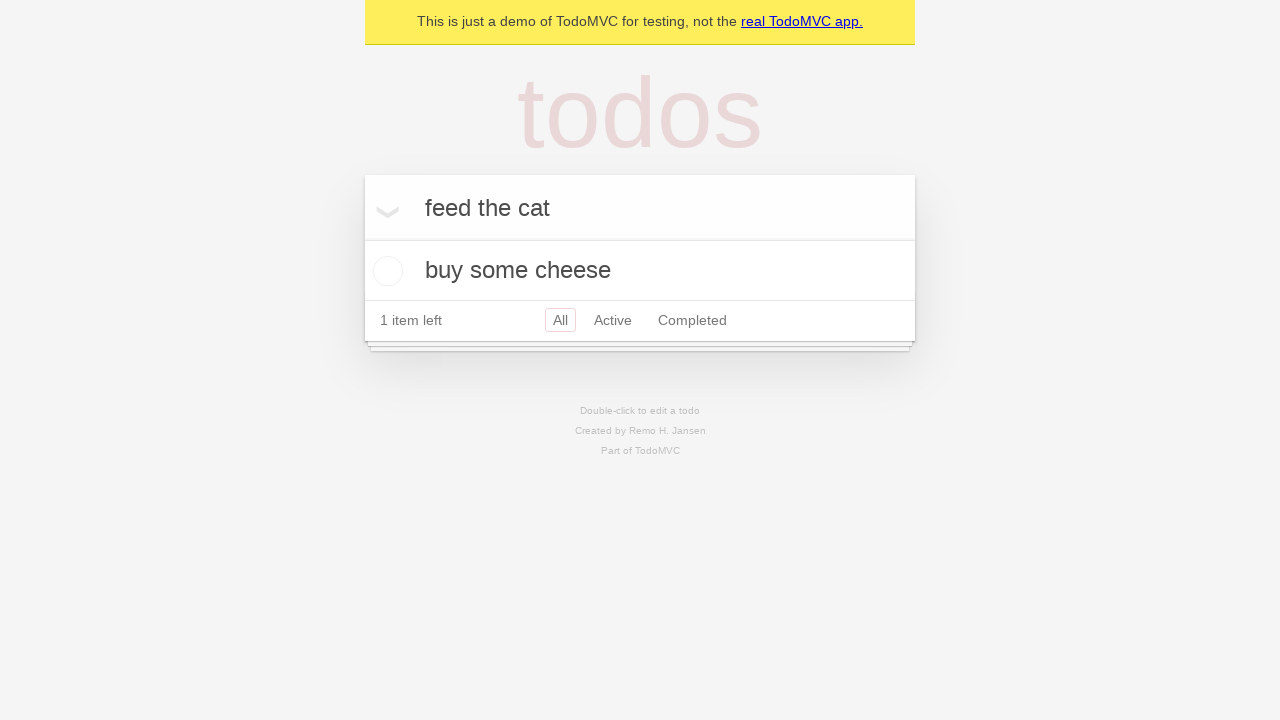

Pressed Enter to create second todo item on internal:attr=[placeholder="What needs to be done?"i]
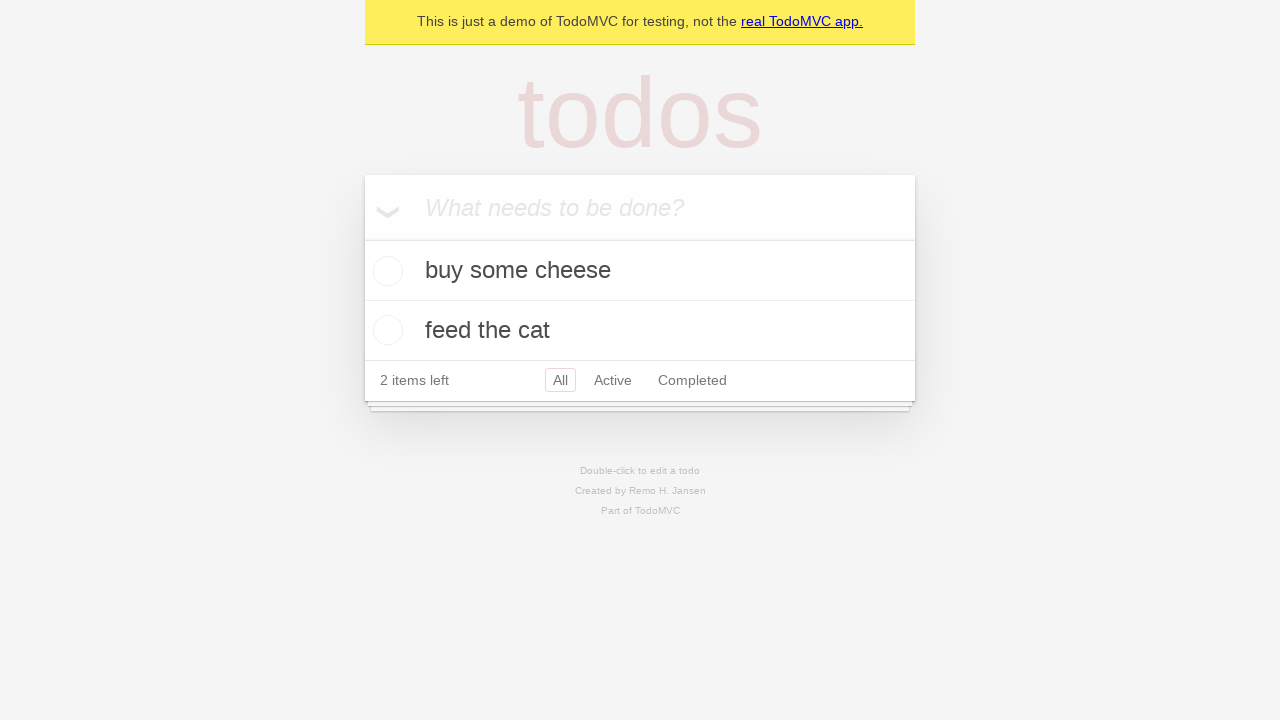

Filled todo input with 'book a doctors appointment' on internal:attr=[placeholder="What needs to be done?"i]
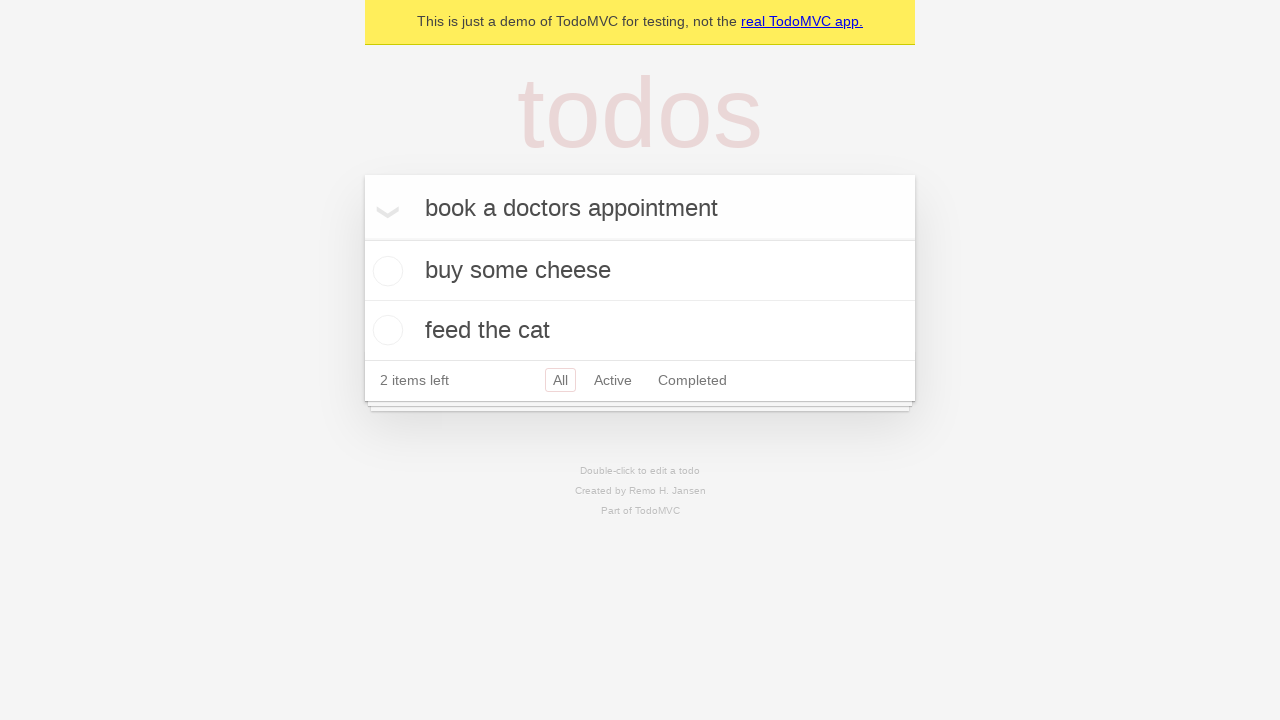

Pressed Enter to create third todo item on internal:attr=[placeholder="What needs to be done?"i]
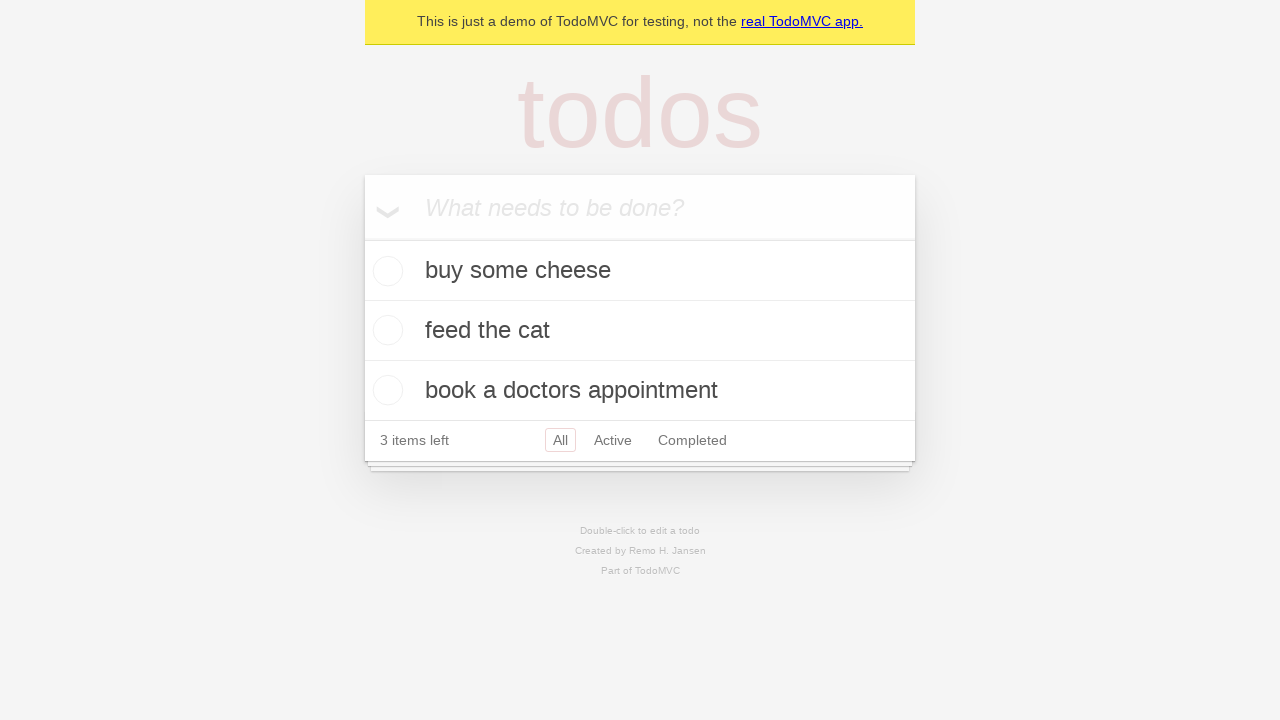

Checked the second todo item to mark it as completed at (385, 330) on internal:testid=[data-testid="todo-item"s] >> nth=1 >> internal:role=checkbox
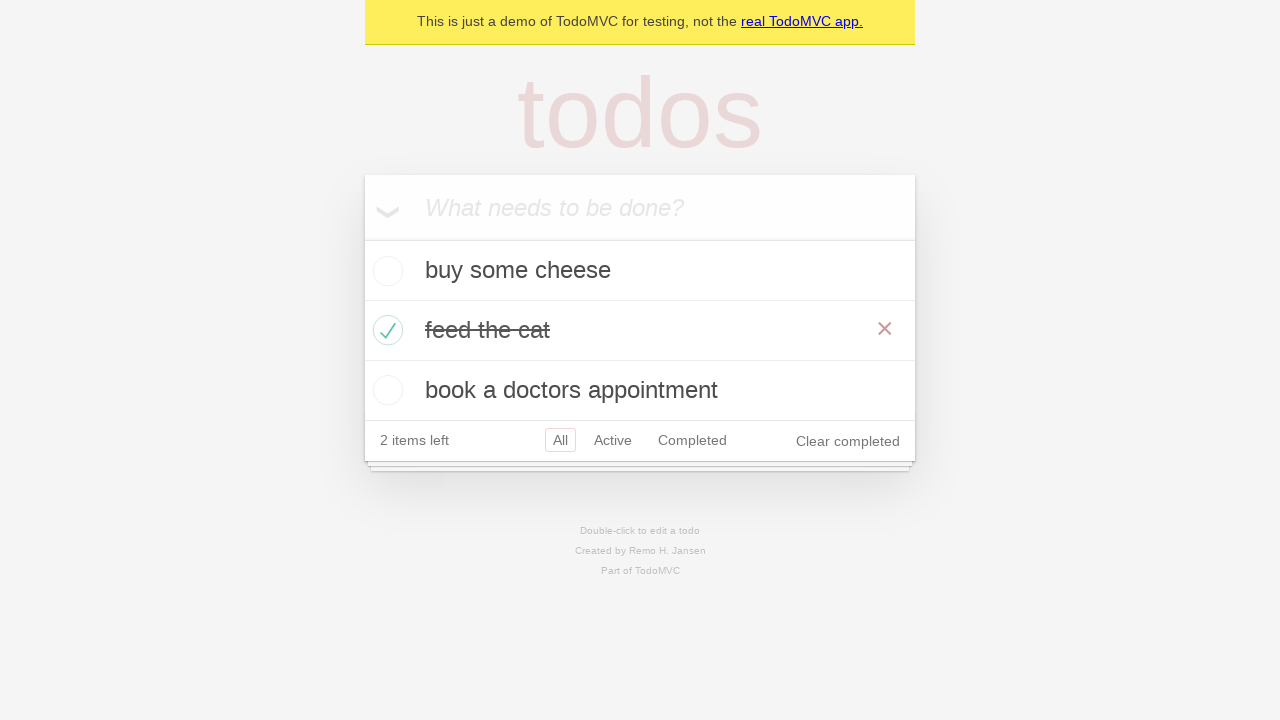

Clicked Active filter to display only non-completed items at (613, 440) on internal:role=link[name="Active"i]
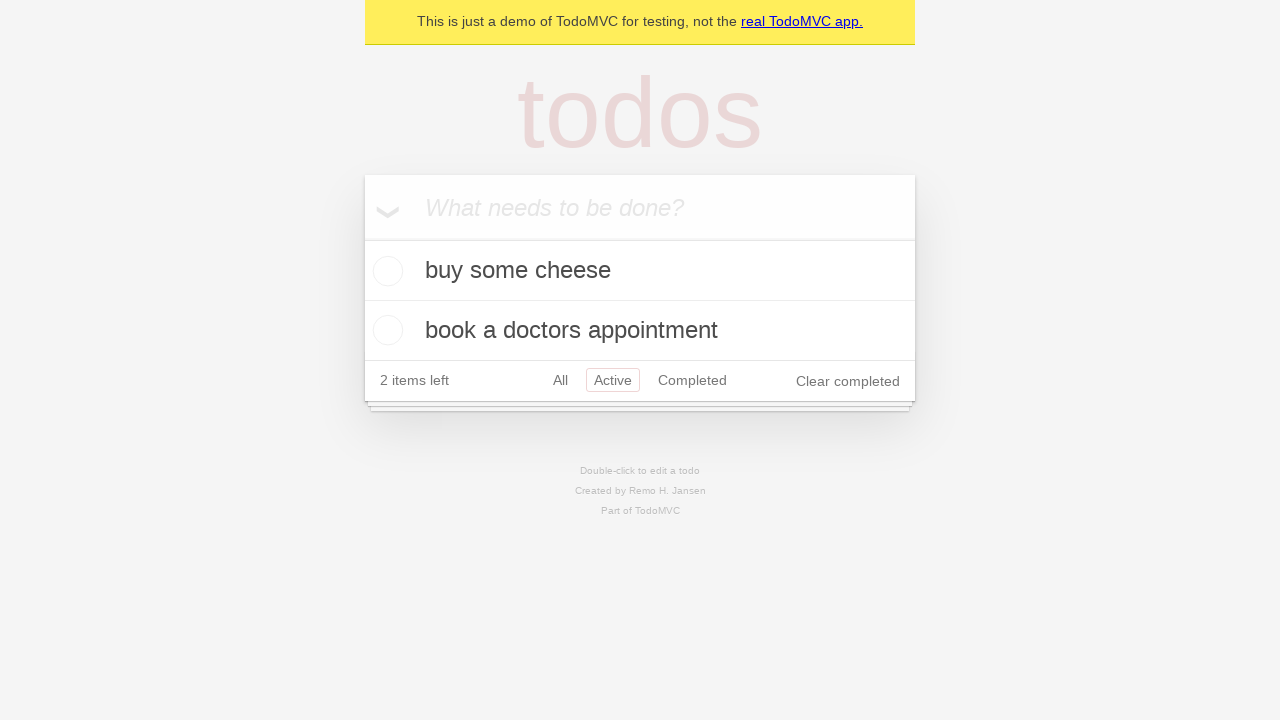

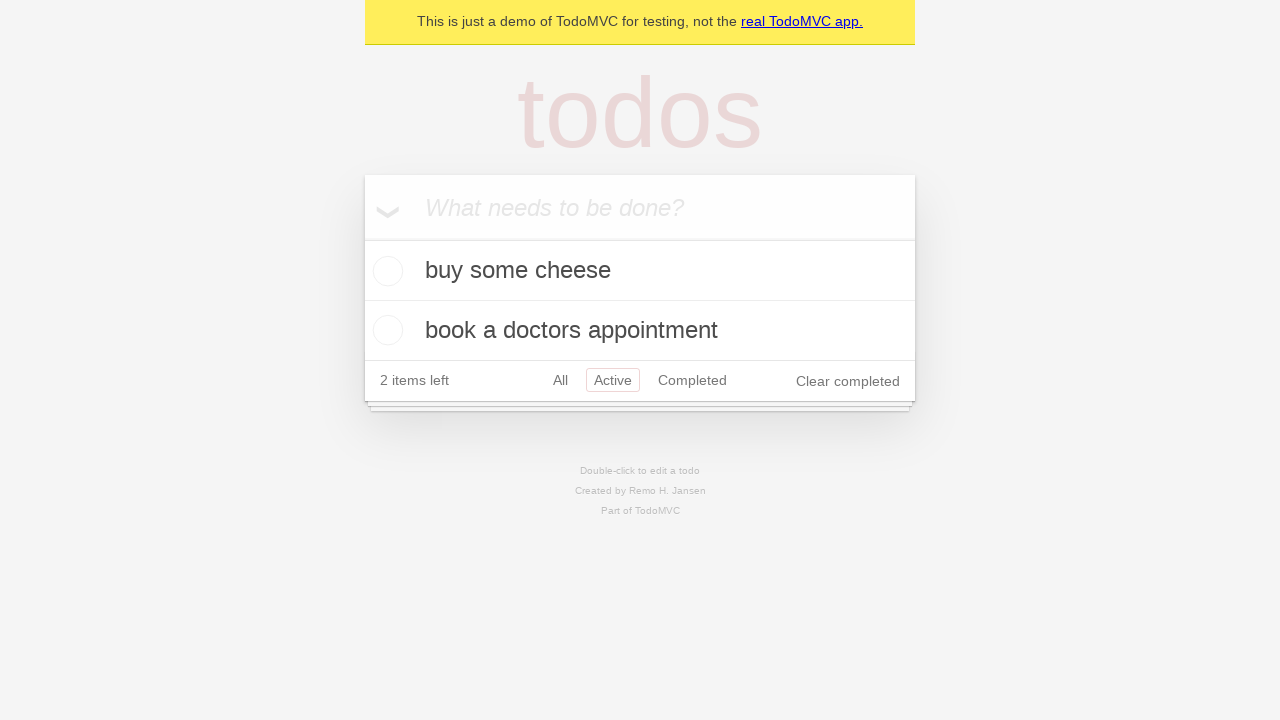